Tests keyboard interaction by typing text in a name field with the Shift key held down to produce capital letters

Starting URL: https://testautomationpractice.blogspot.com/

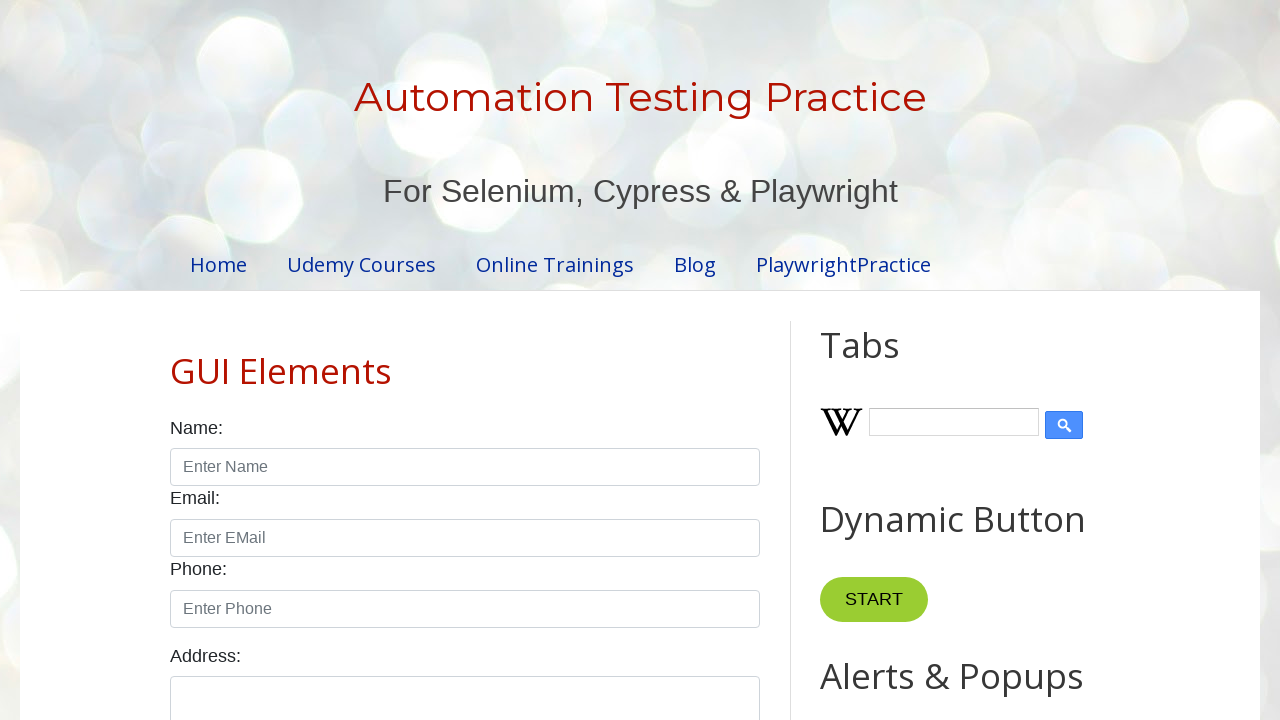

Located the name input field
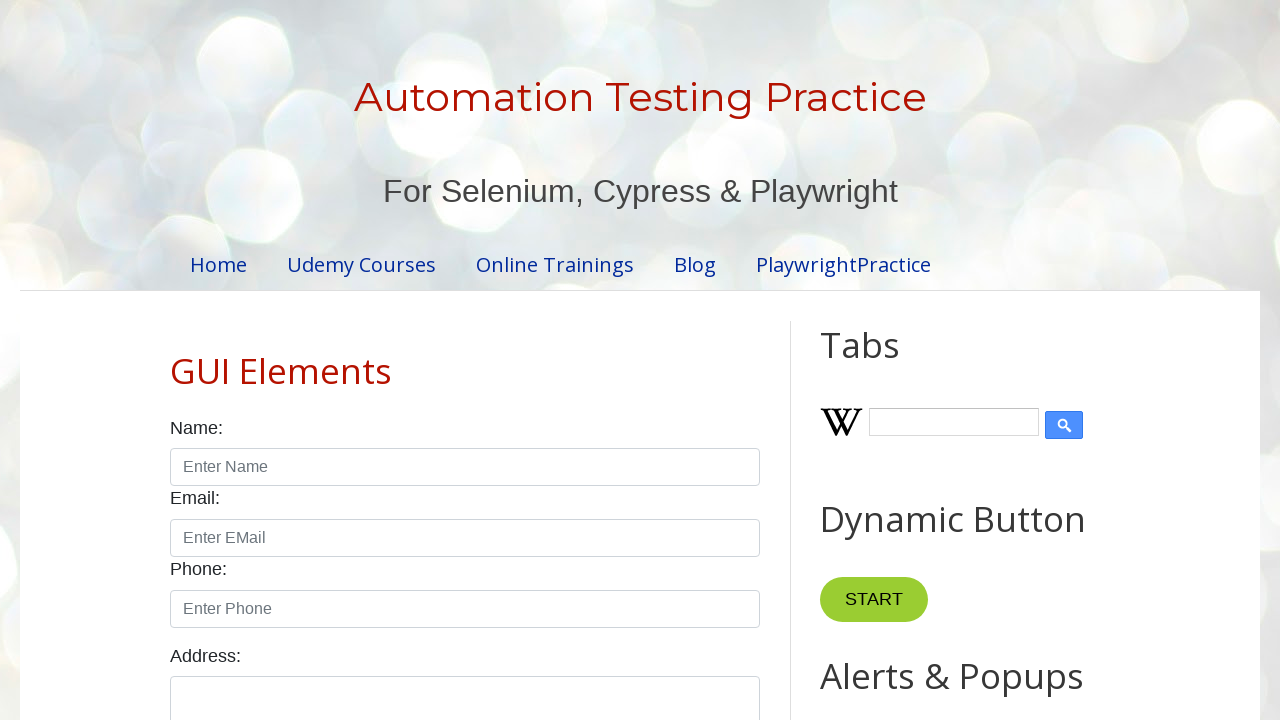

Clicked on the name field to focus it at (465, 467) on #name
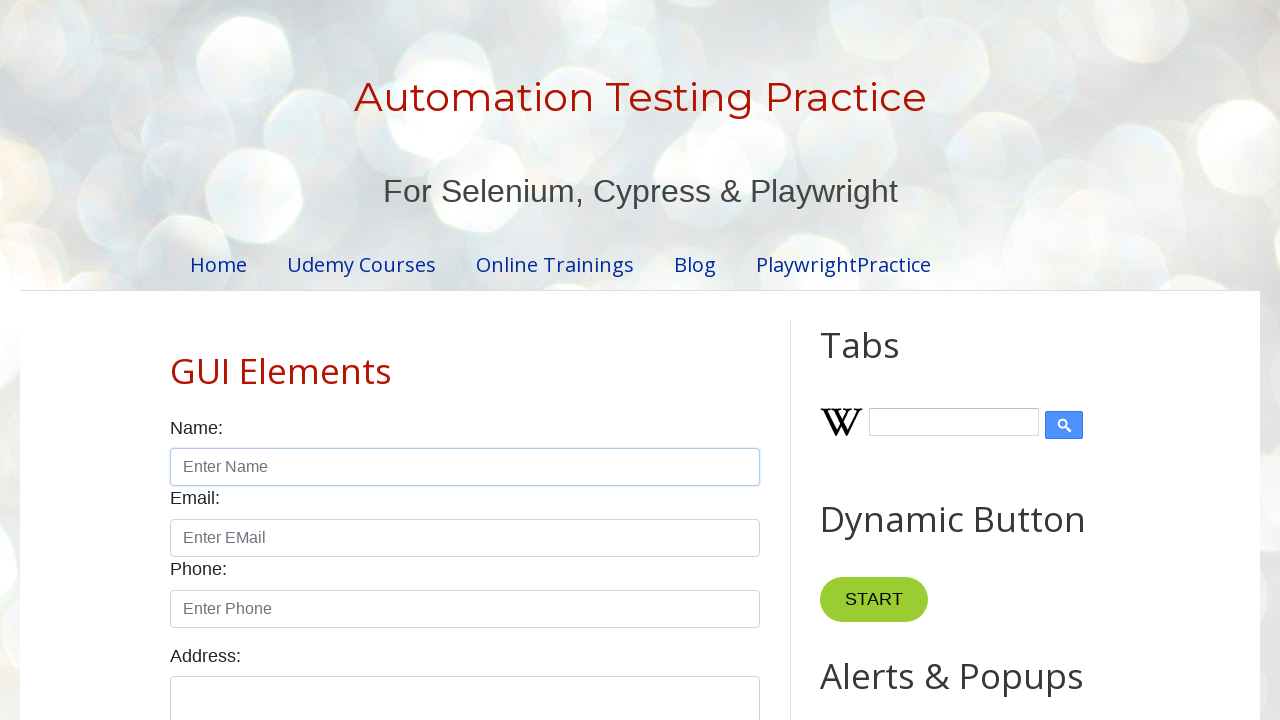

Pressed Shift key down
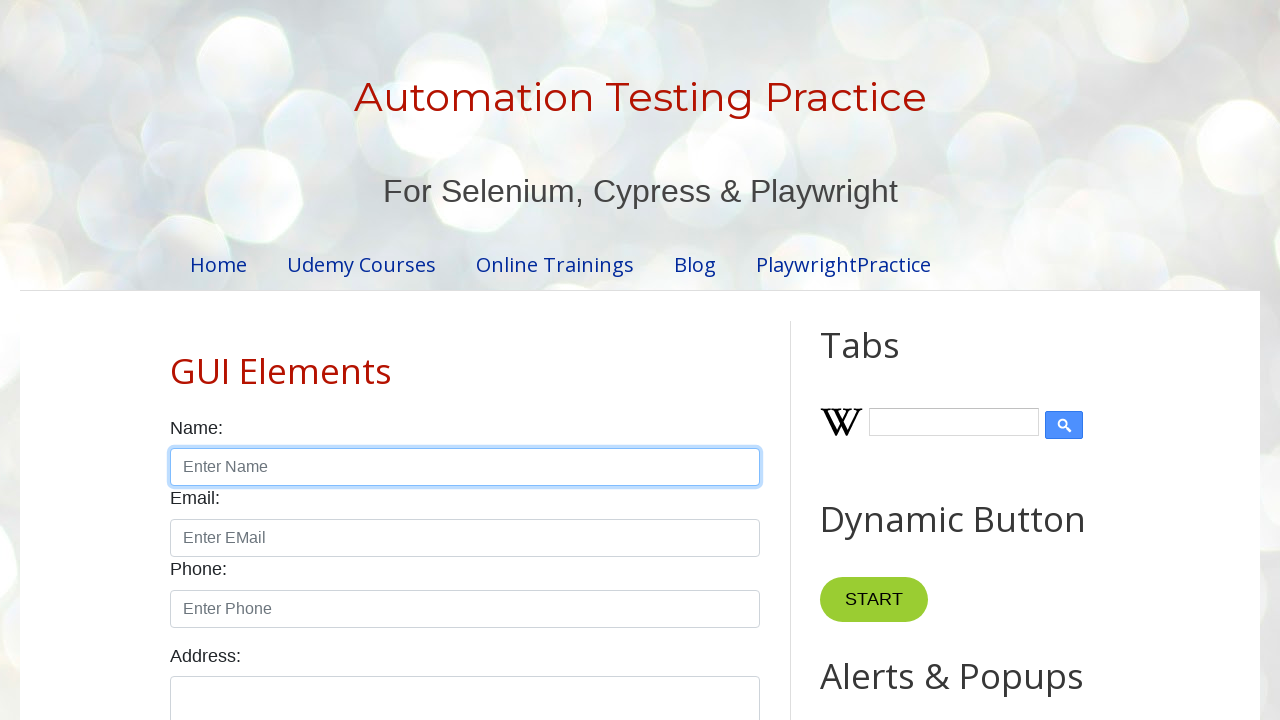

Typed 'chitra' with Shift key held down to produce capital letters
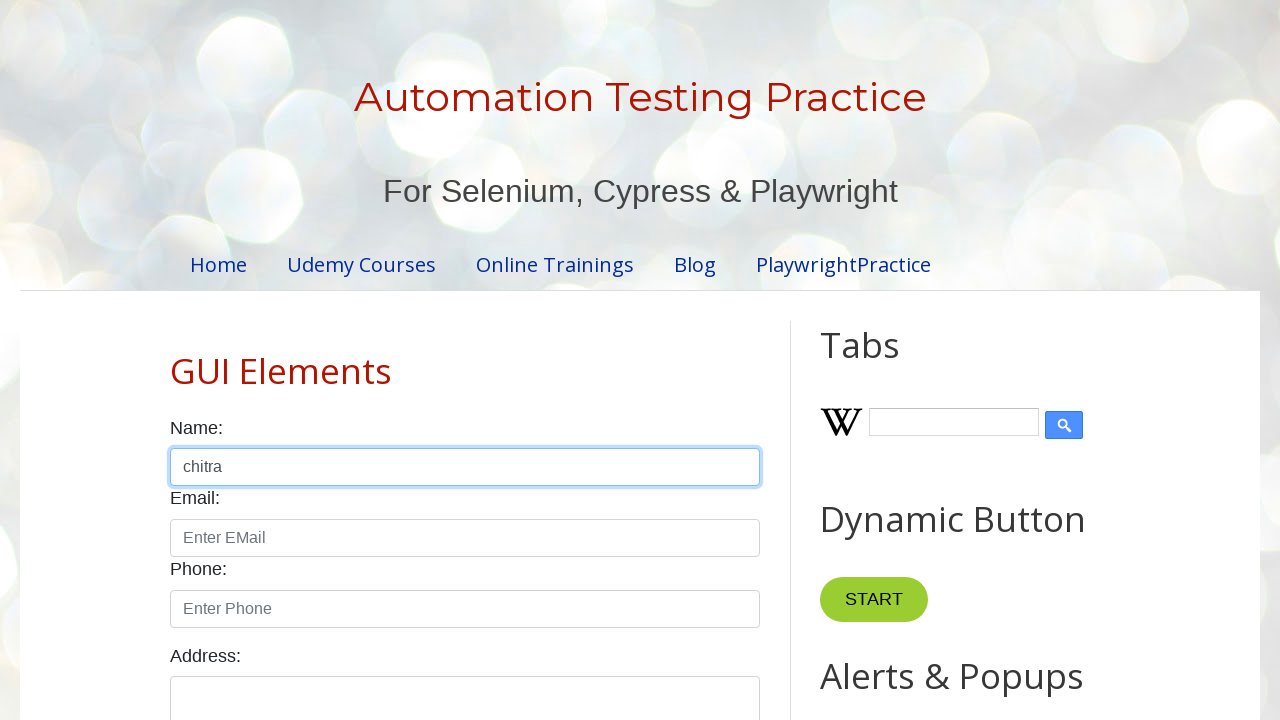

Released Shift key
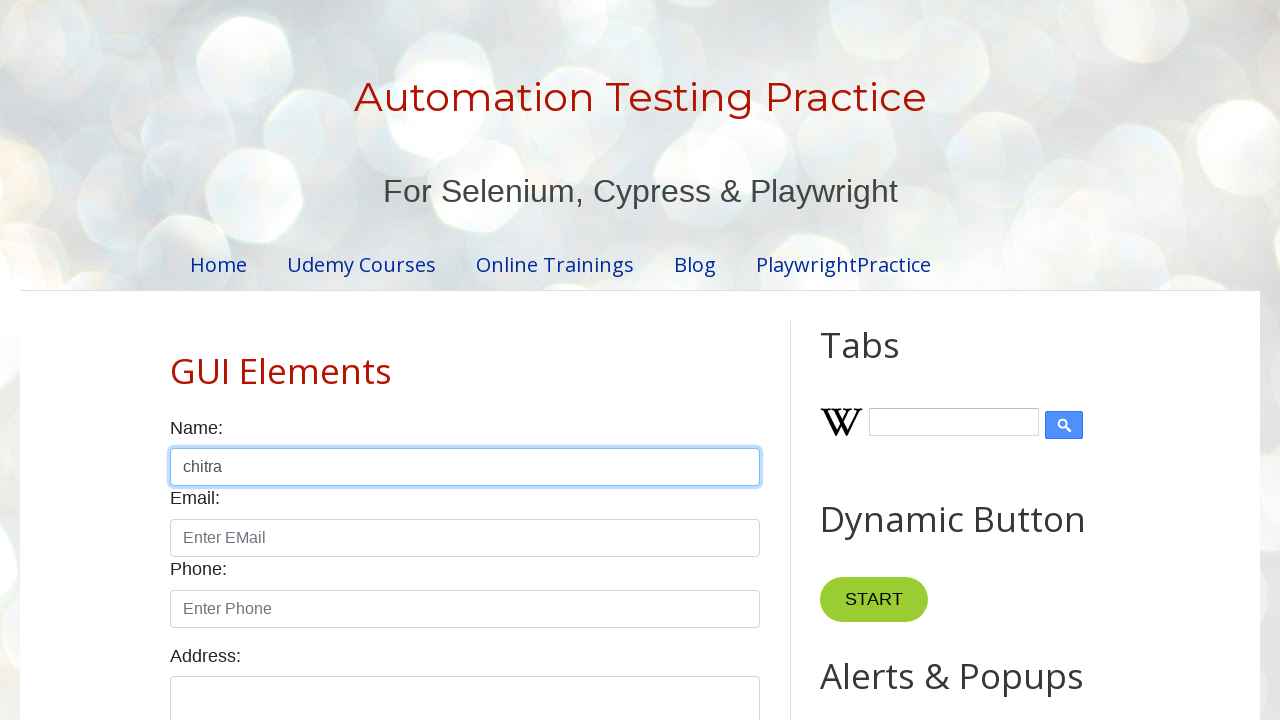

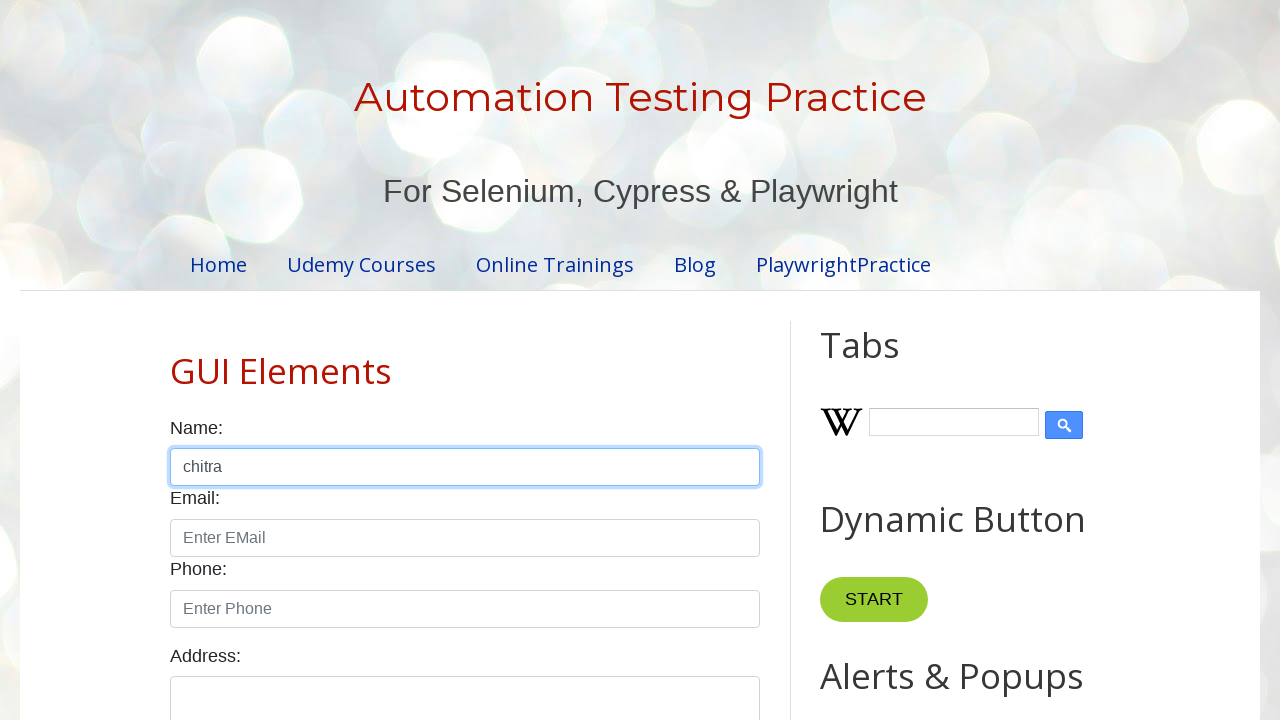